Tests dropdown selection functionality by switching to an iframe and selecting options from a car dropdown using different selection methods (by index, by value, and by visible text)

Starting URL: https://www.w3schools.com/tags/tryit.asp?filename=tryhtml_select

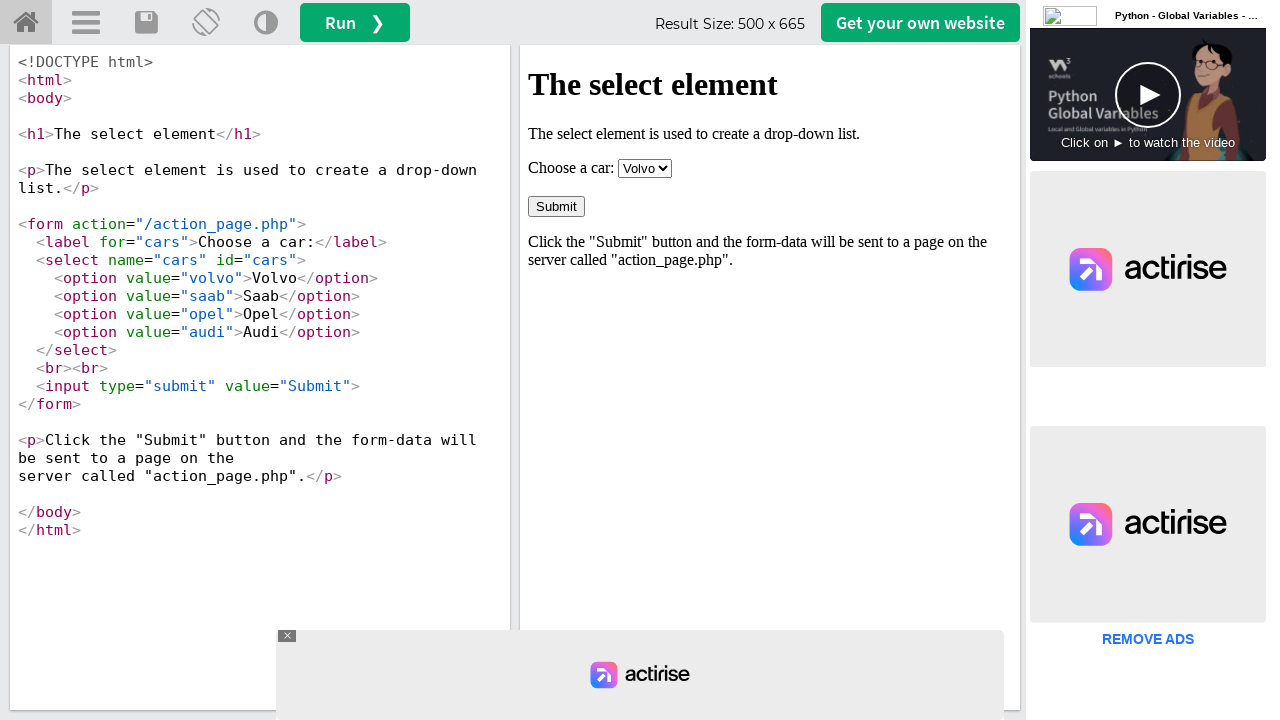

Located iframe with ID 'iframeResult'
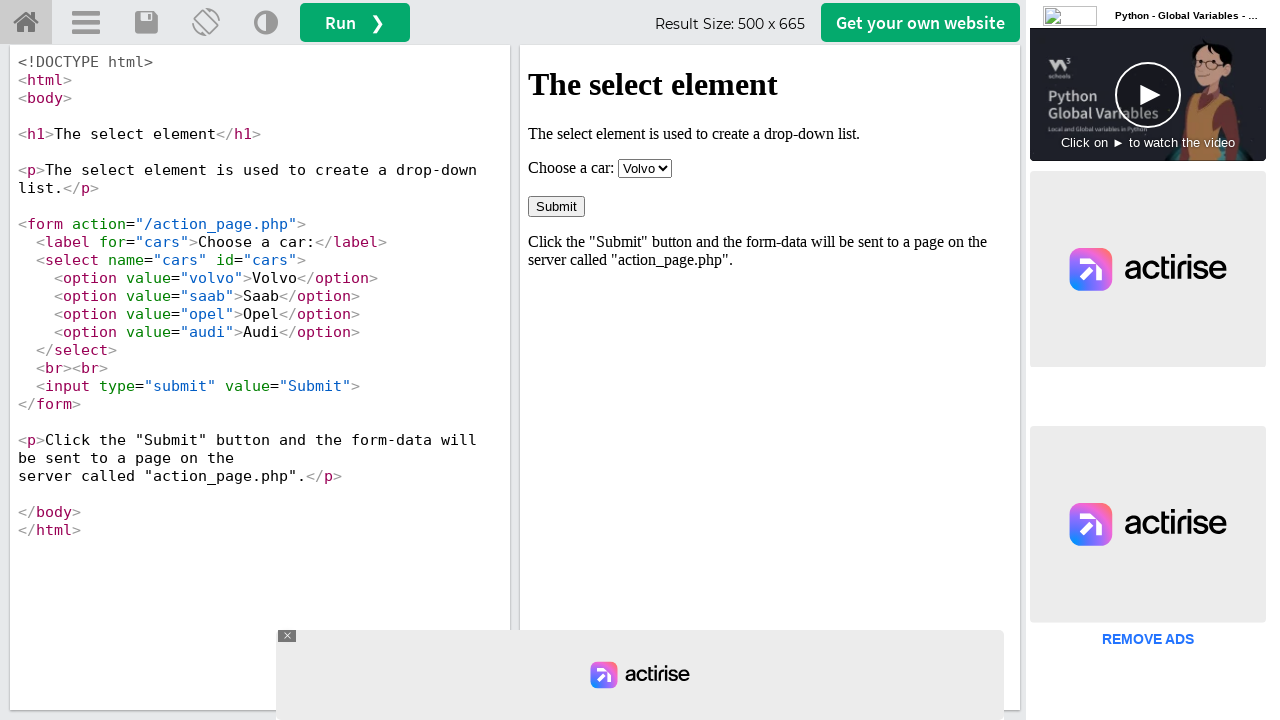

Selected 'Opel' from dropdown using index 2 on iframe#iframeResult >> internal:control=enter-frame >> select#cars
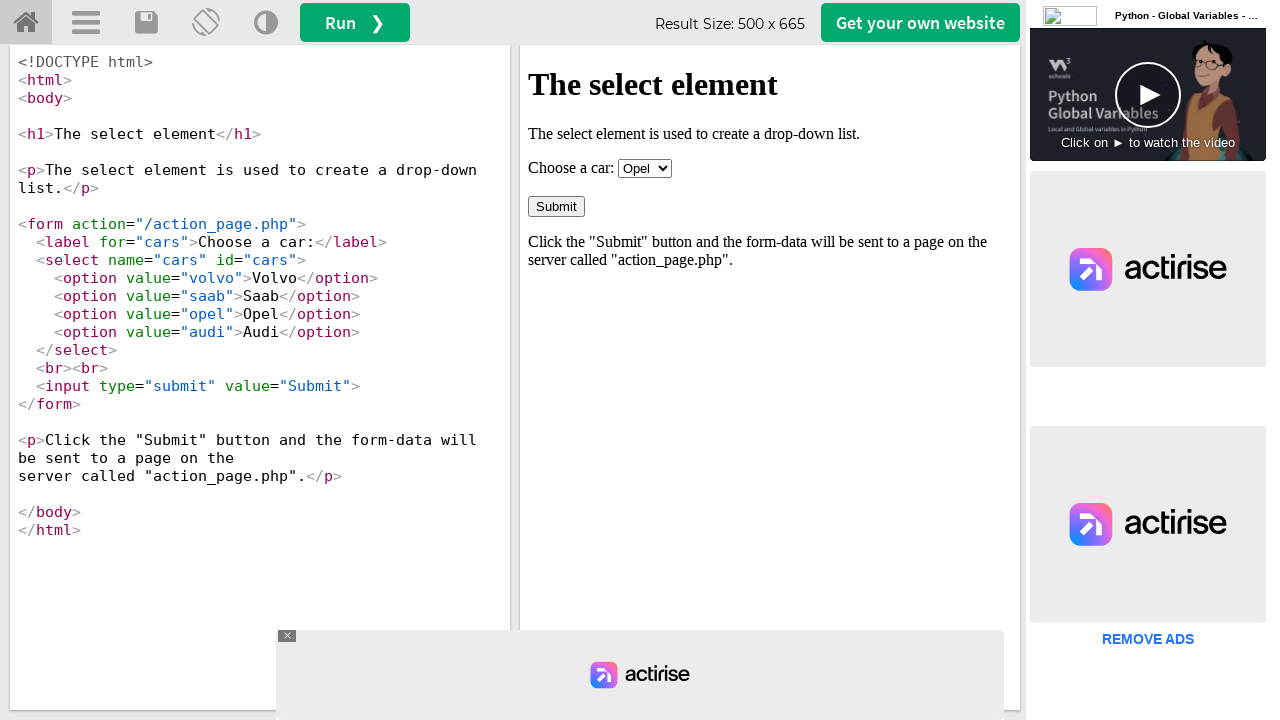

Waited 2000ms to observe selection by index
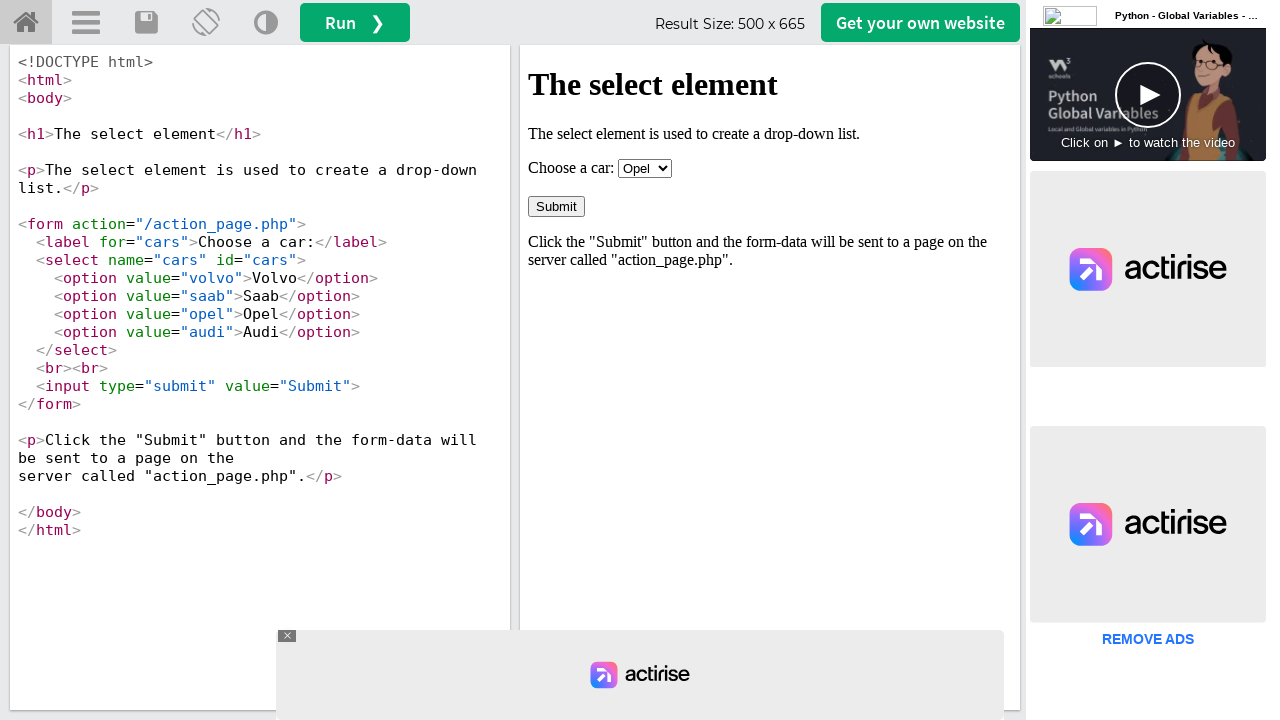

Selected 'Audi' from dropdown using value attribute on iframe#iframeResult >> internal:control=enter-frame >> select#cars
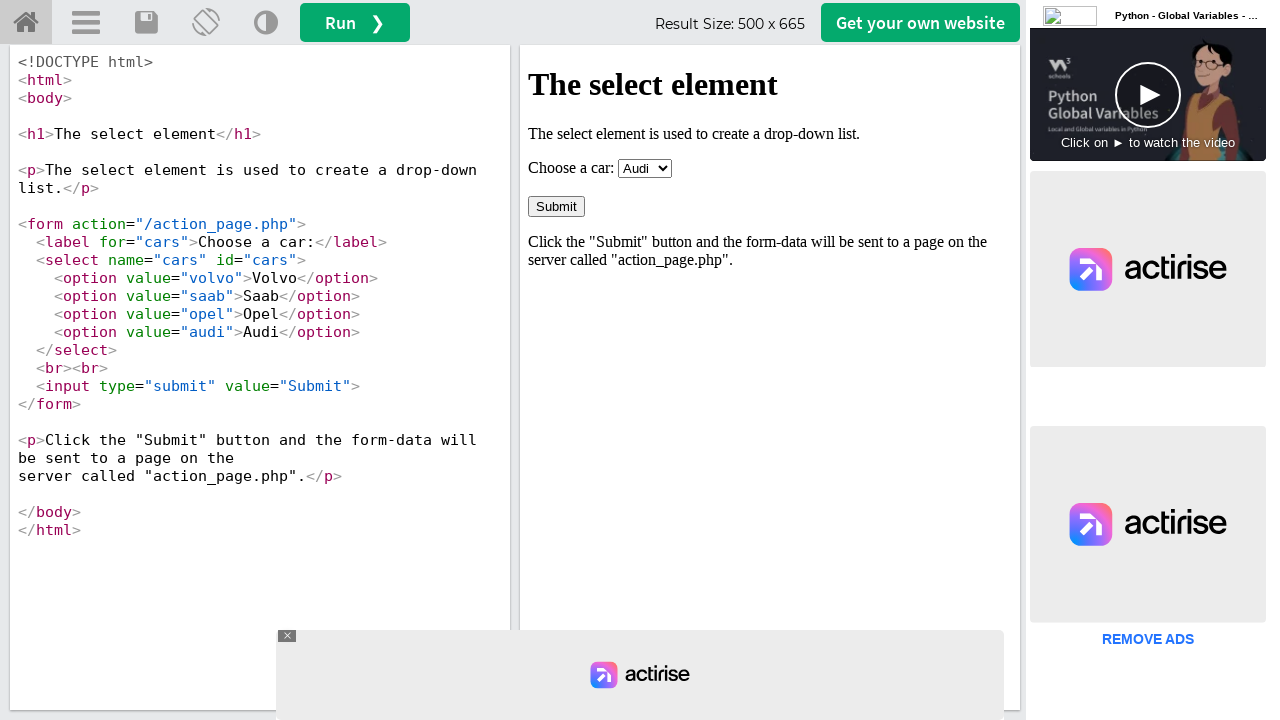

Waited 2000ms to observe selection by value
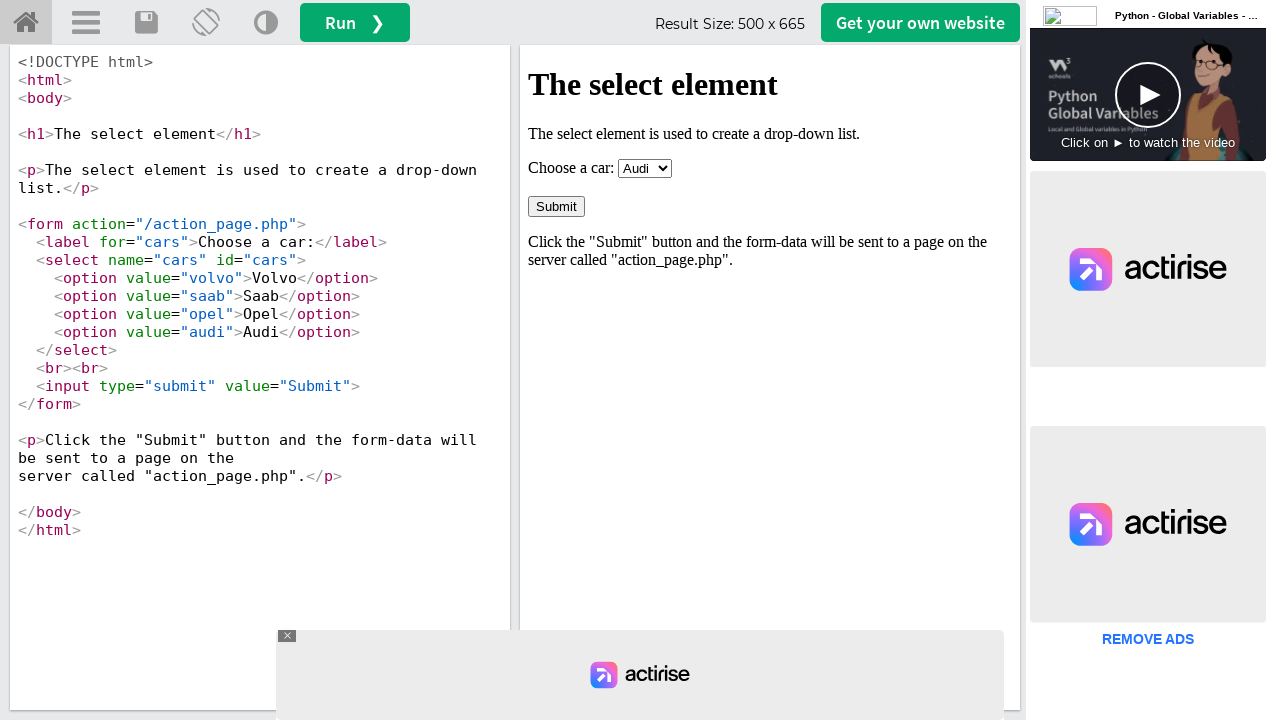

Selected 'Volvo' from dropdown using visible text label on iframe#iframeResult >> internal:control=enter-frame >> select#cars
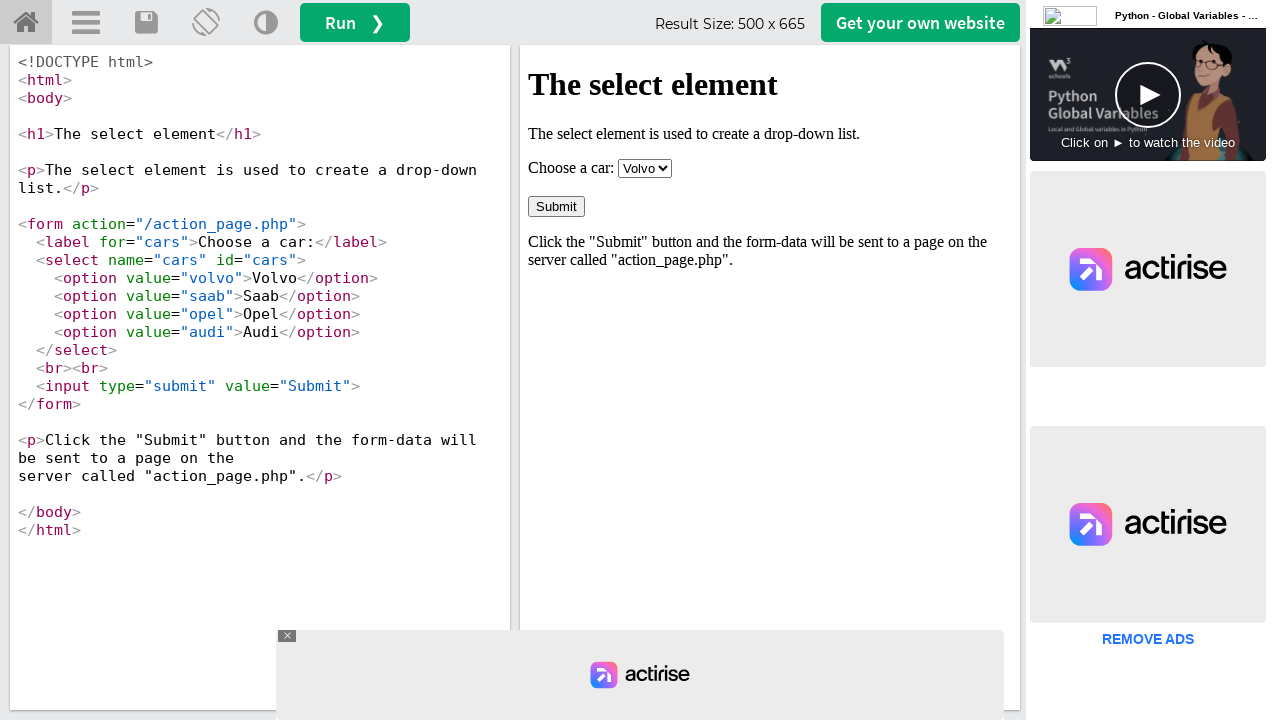

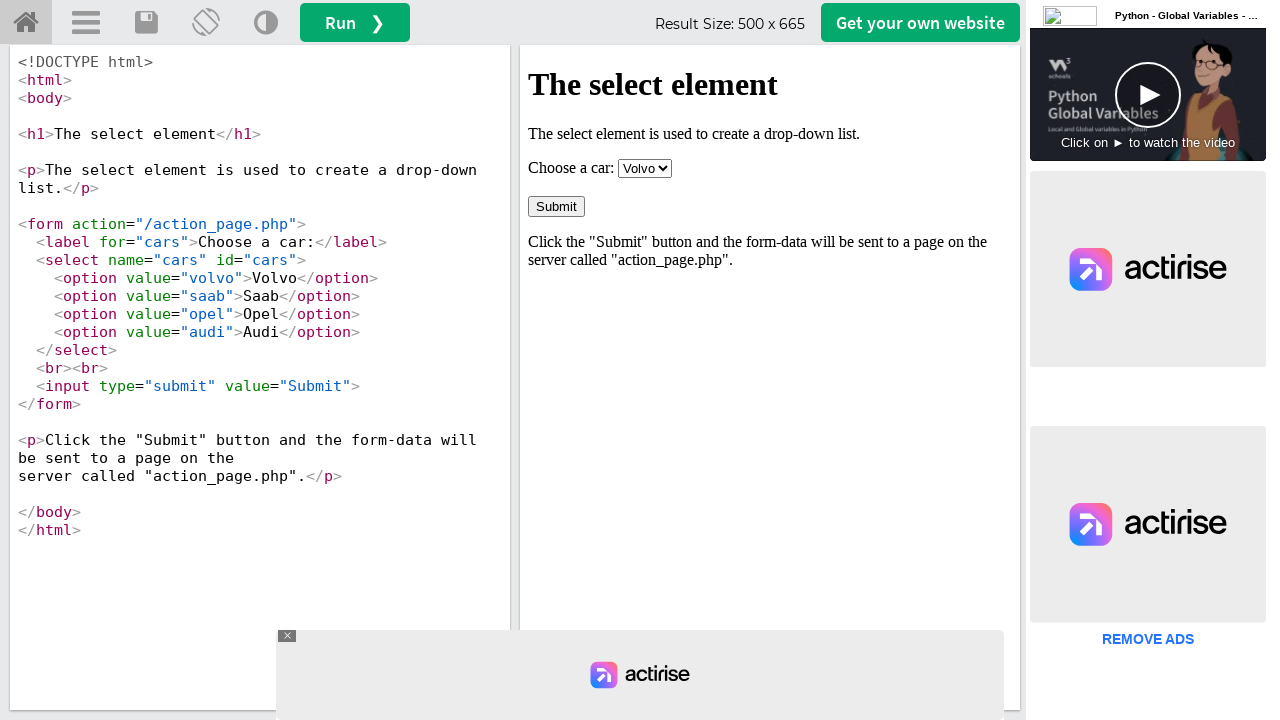